Navigates to ToolsQA website and clicks the Enroll link

Starting URL: https://toolsqa.com/

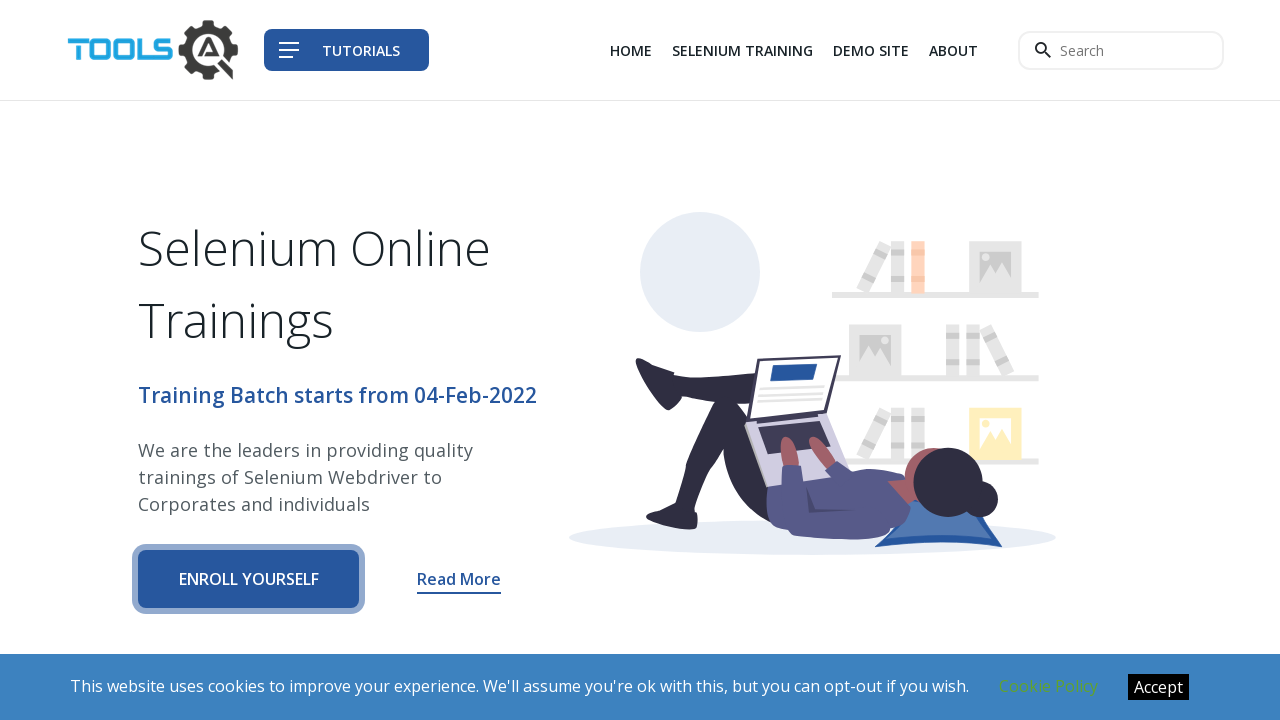

Navigated to ToolsQA website
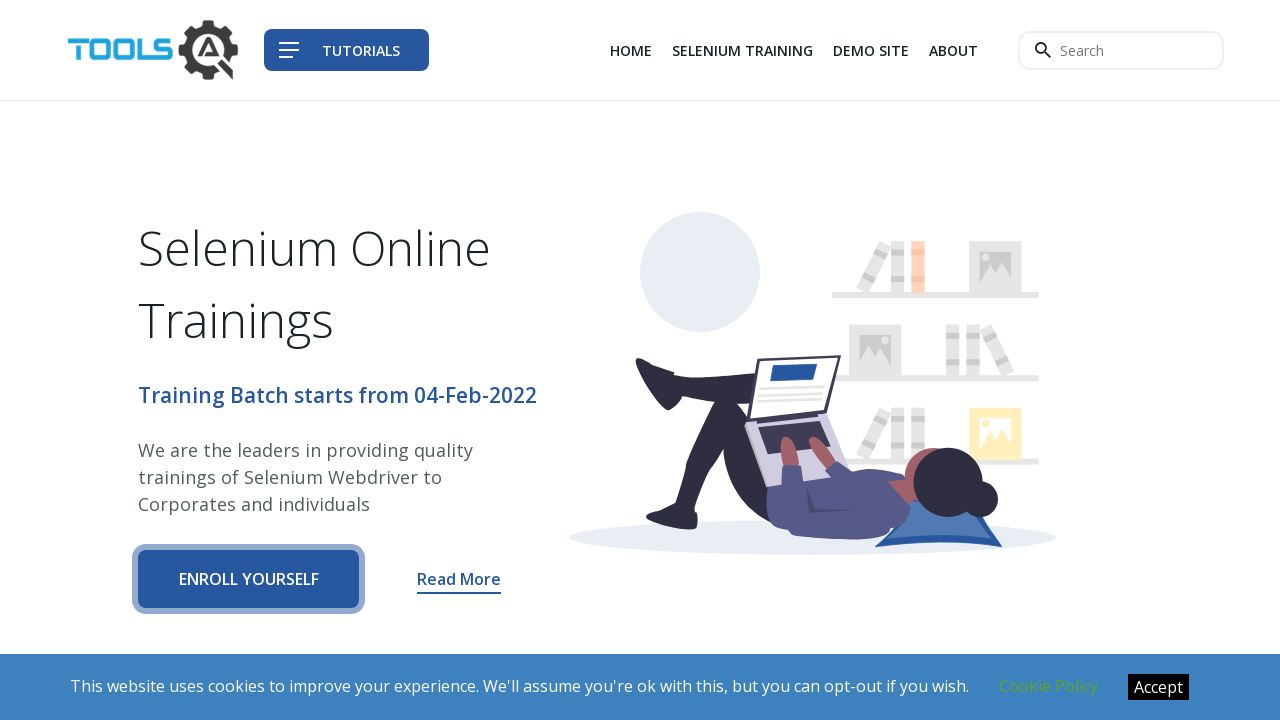

Clicked the Enroll link at (249, 579) on a:has-text('Enroll')
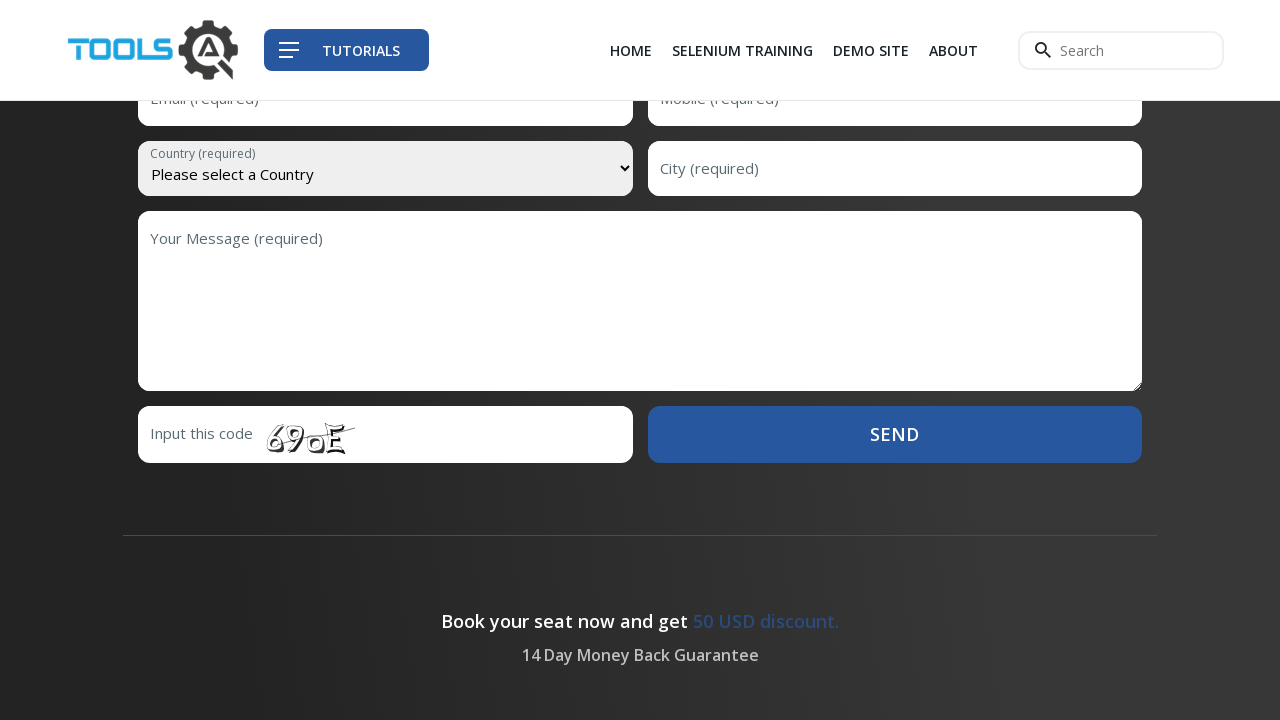

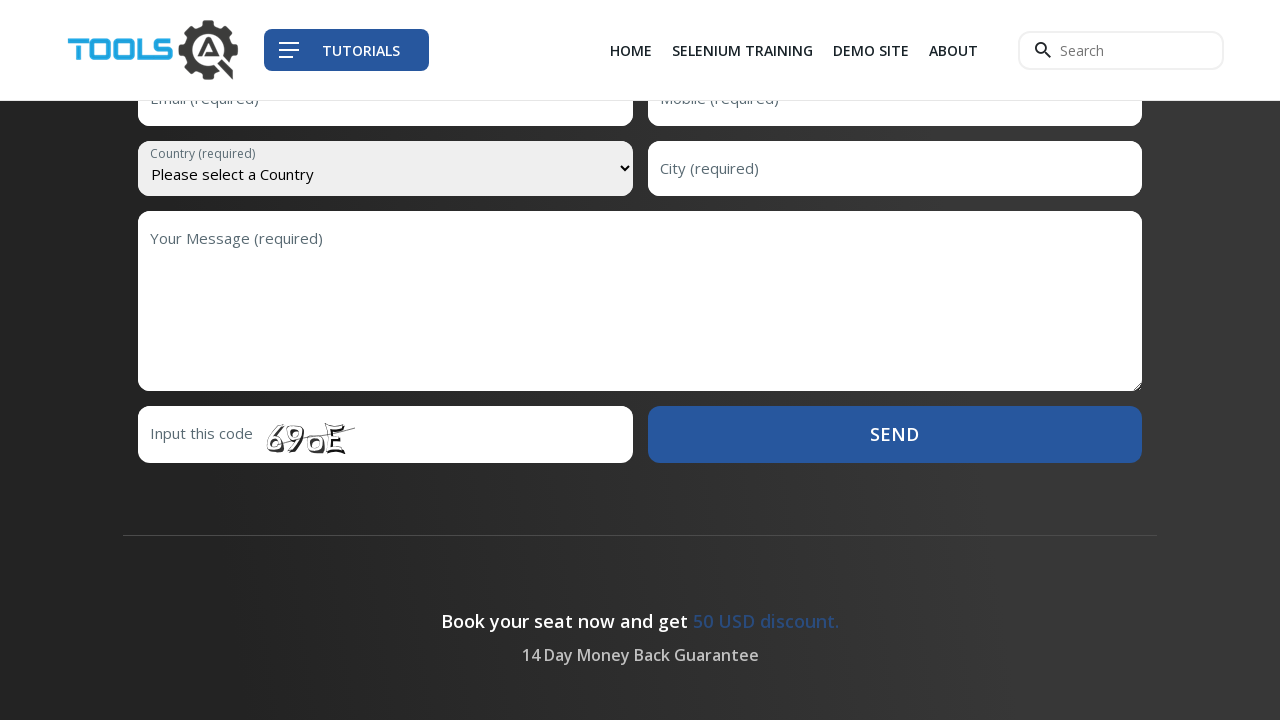